Tests page scroll functionality by scrolling down and back up

Starting URL: https://automationexercise.com/test_cases

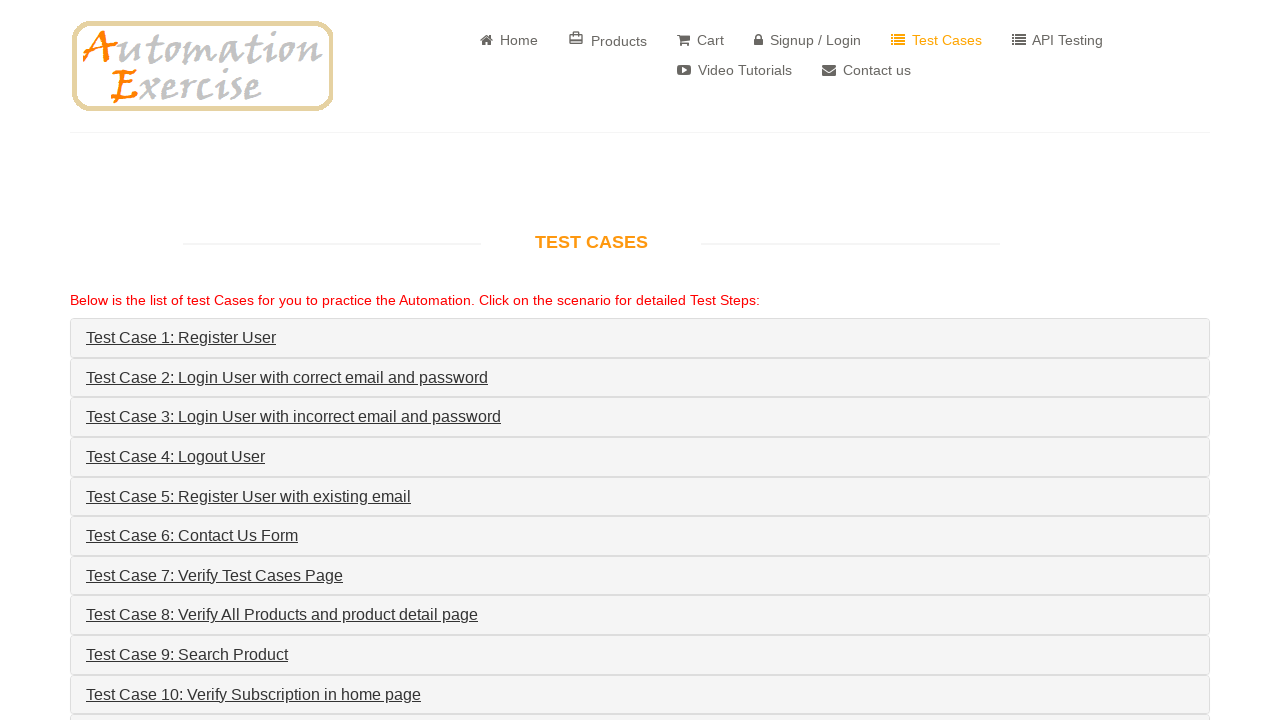

Scrolled down the page to position 500px
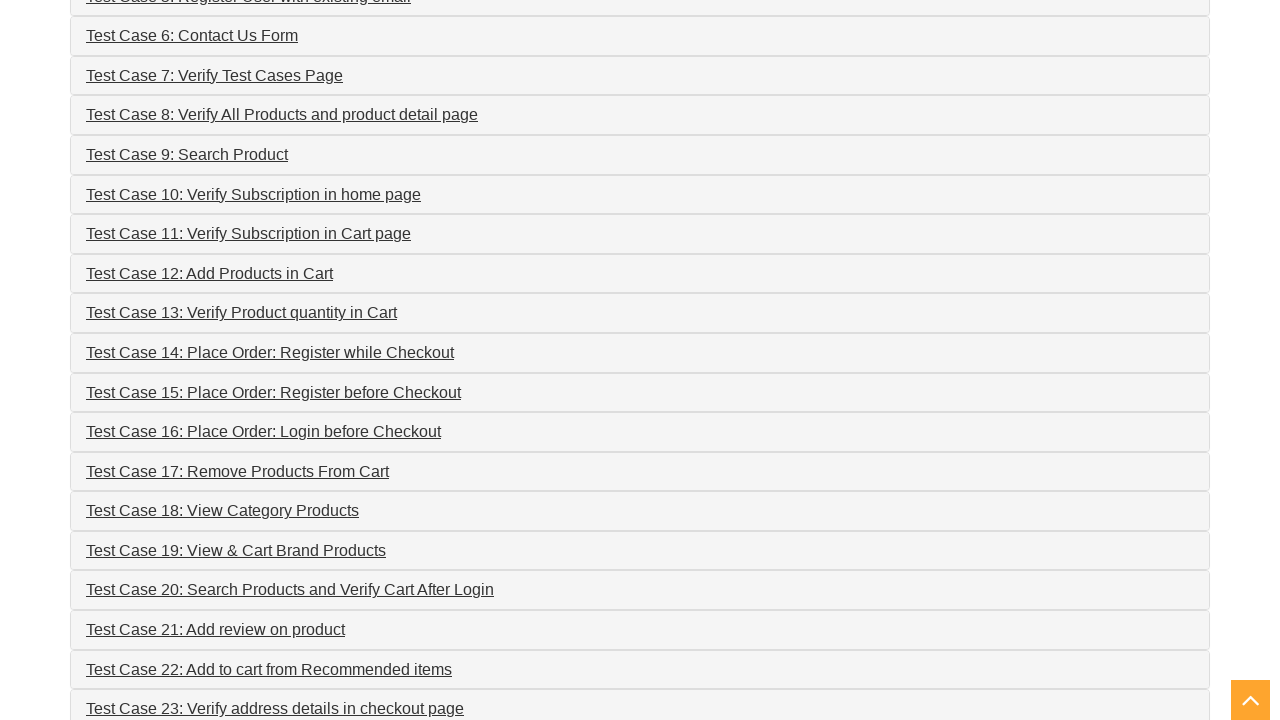

Waited 500ms for scroll animation to complete
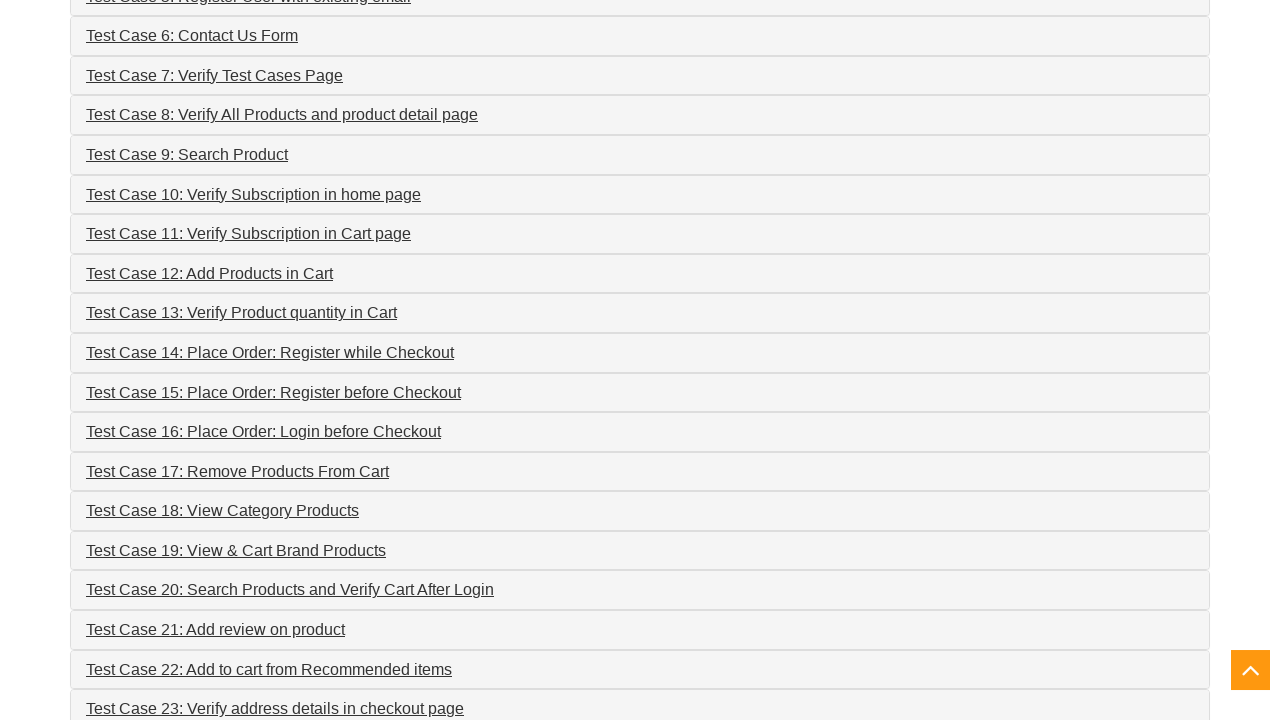

Scrolled back to top of page
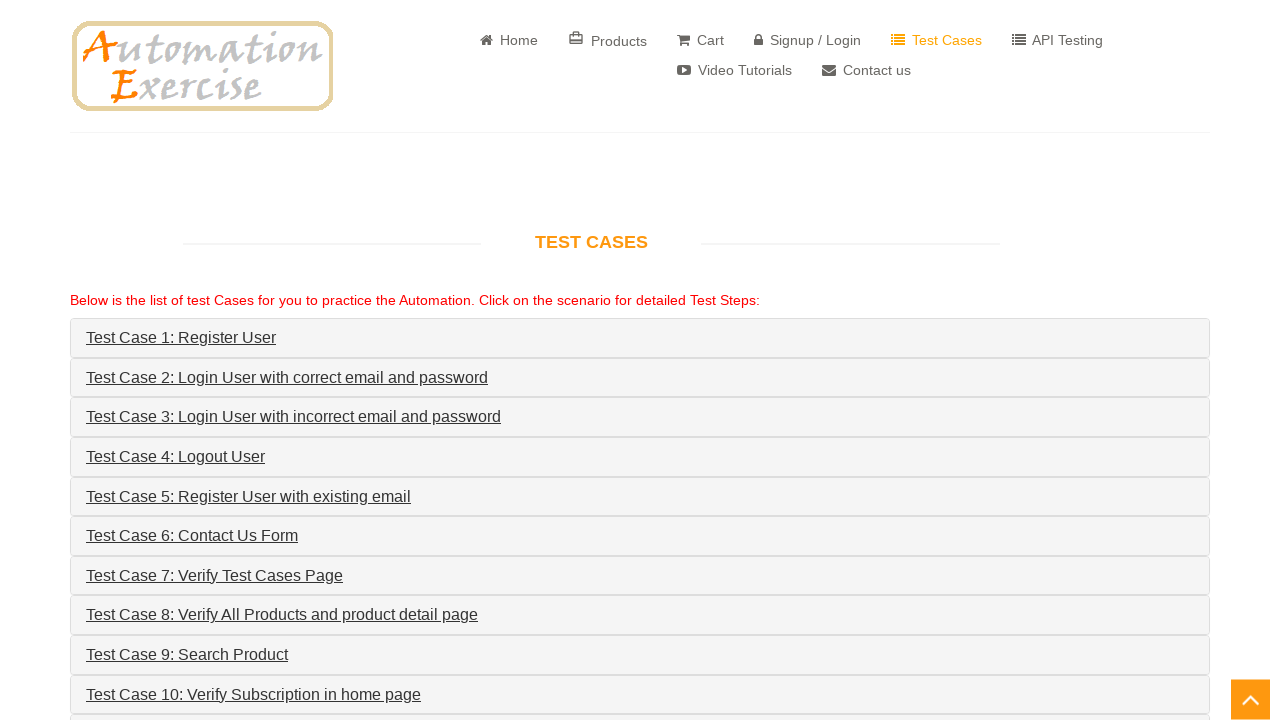

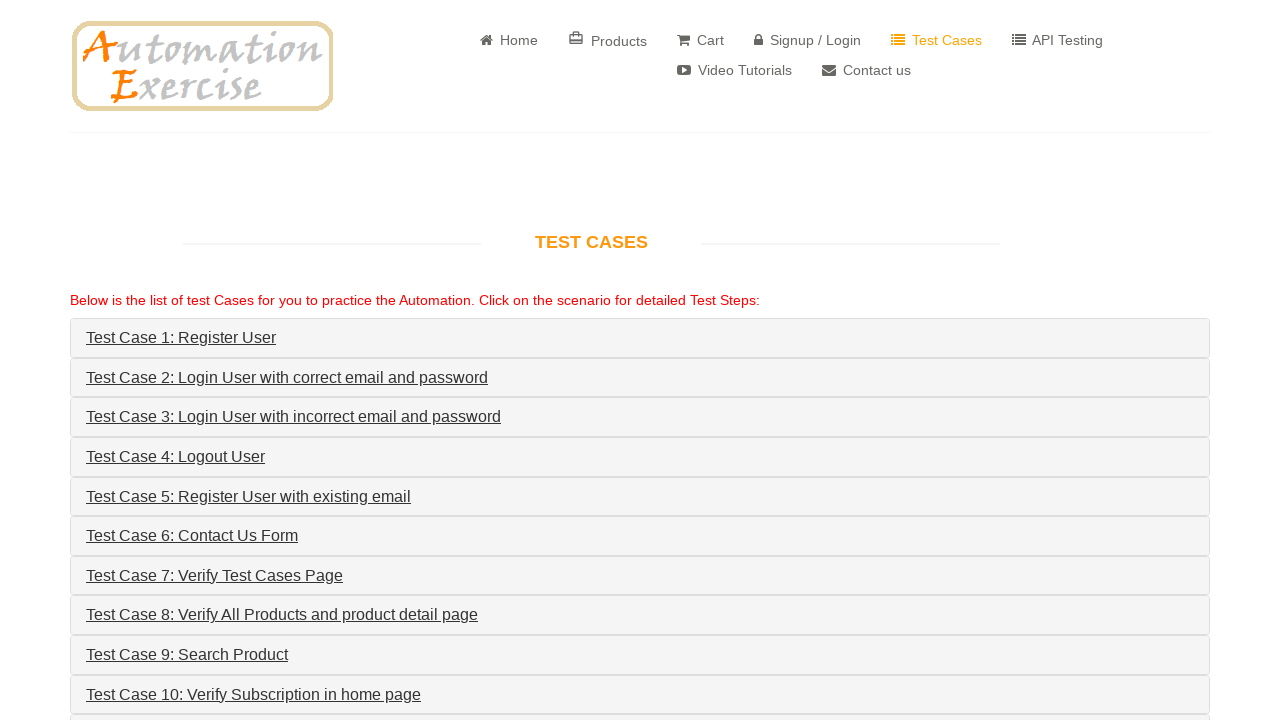